Tests JavaScript alert handling by clicking a button that triggers an alert and accepting it if it contains expected text

Starting URL: http://www.tizag.com/javascriptT/javascriptalert.php

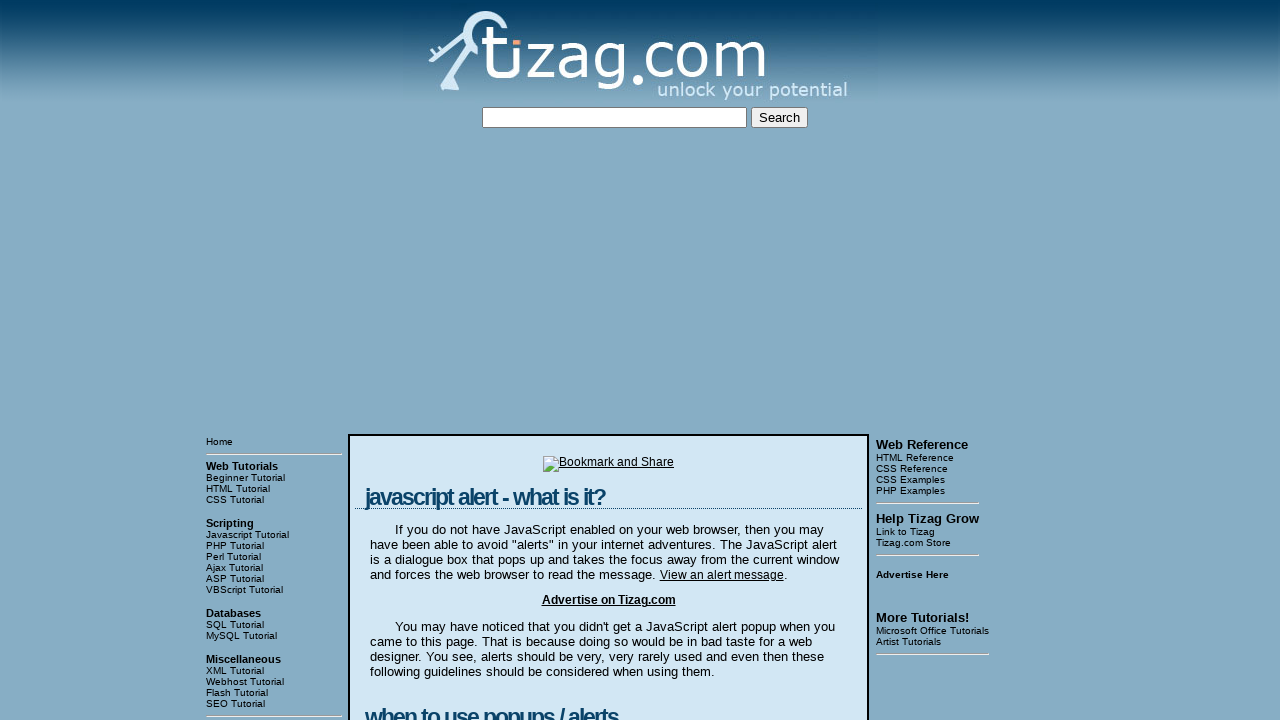

Clicked button to trigger JavaScript alert at (428, 361) on input[type='button']
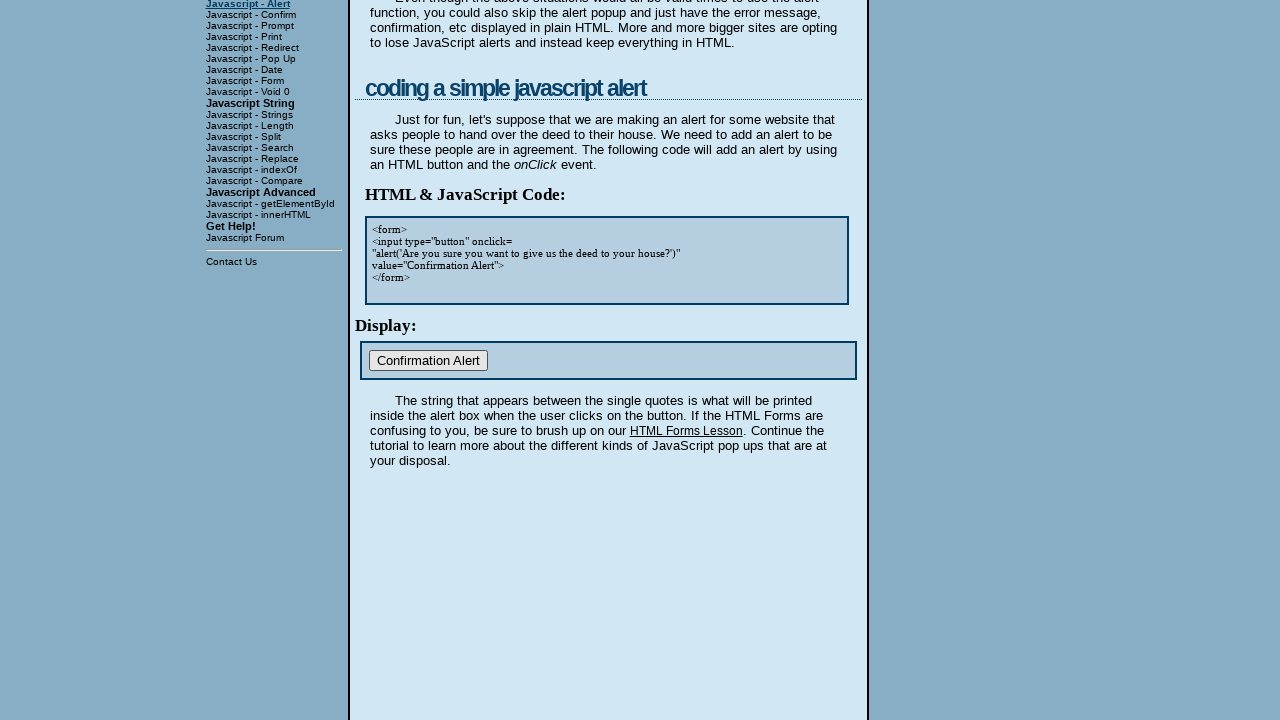

Set up dialog handler to accept/dismiss alerts based on message content
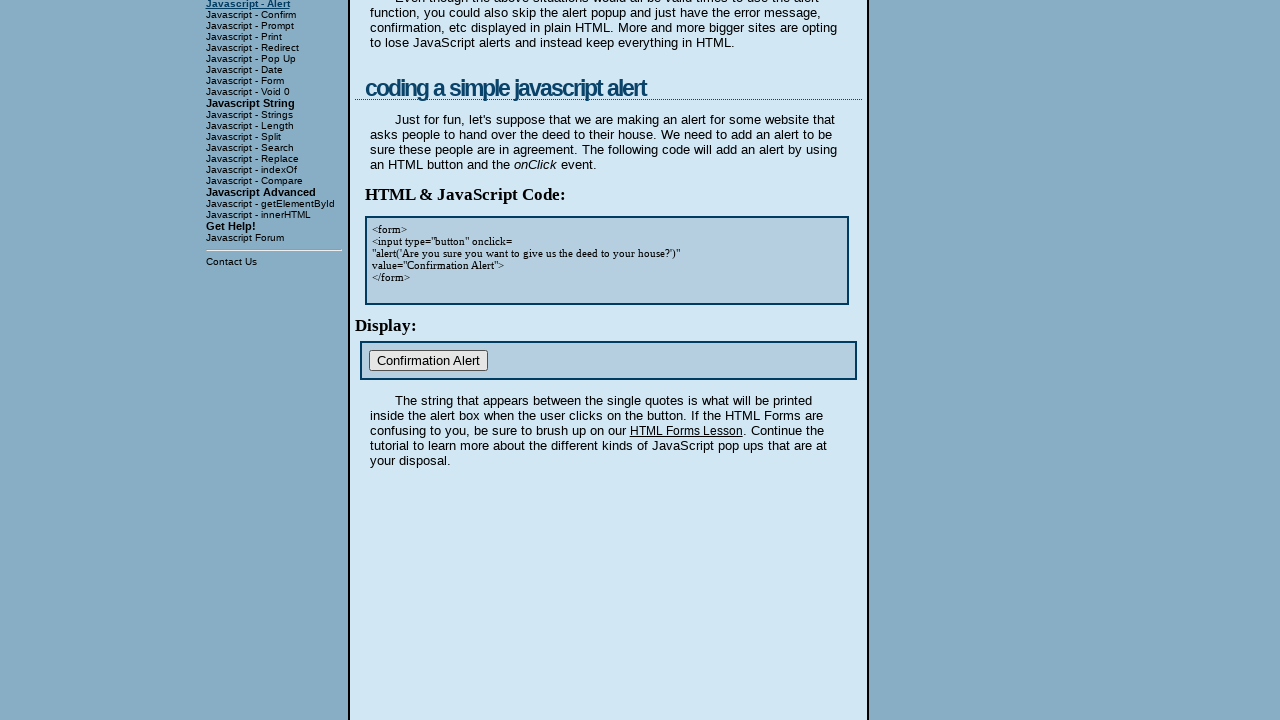

Waited for pending dialogs to be processed
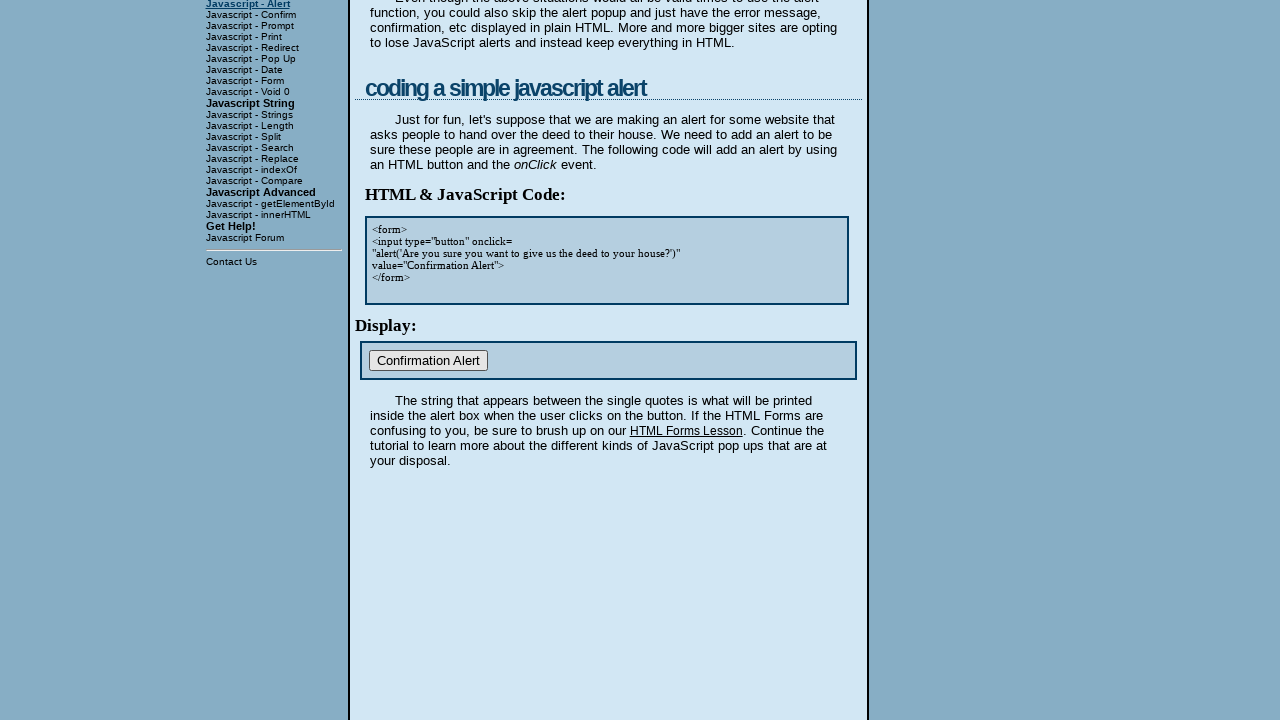

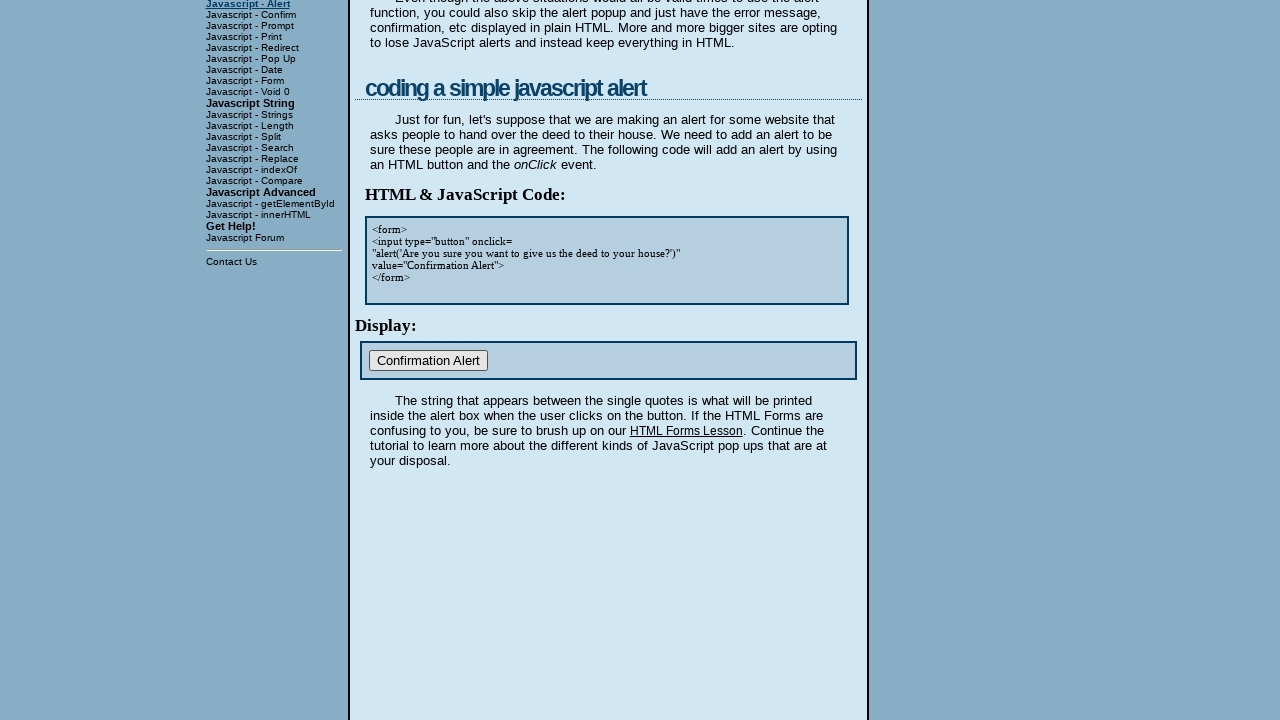